Tests JavaScript alert handling by triggering different types of alerts and accepting them

Starting URL: https://demo.automationtesting.in/Alerts.html

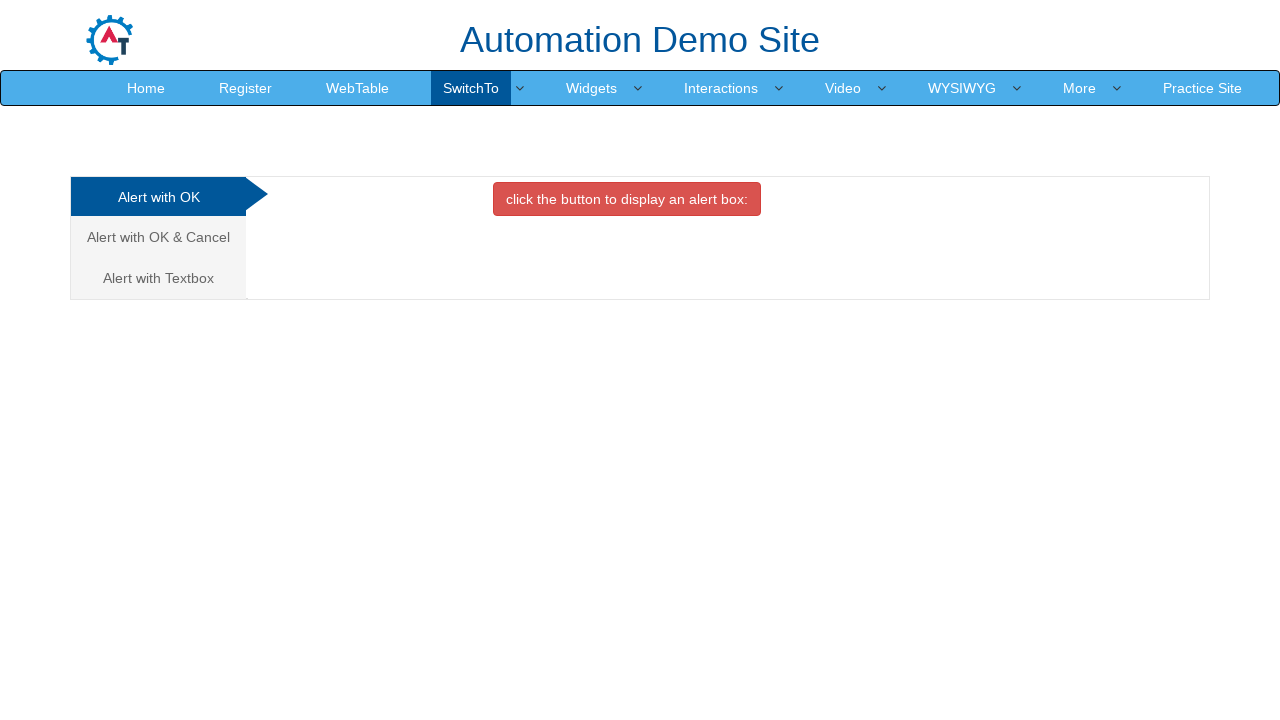

Clicked button to trigger first alert at (627, 199) on button.btn.btn-danger
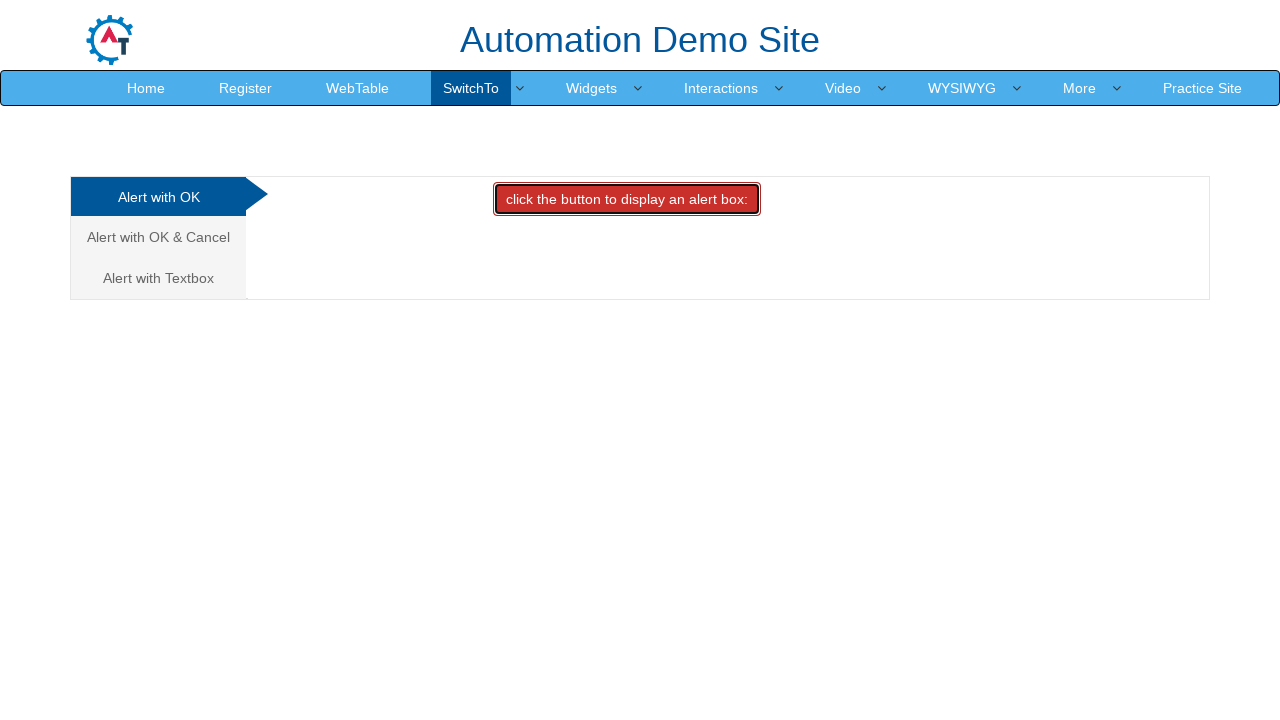

Set up dialog handler to accept alerts
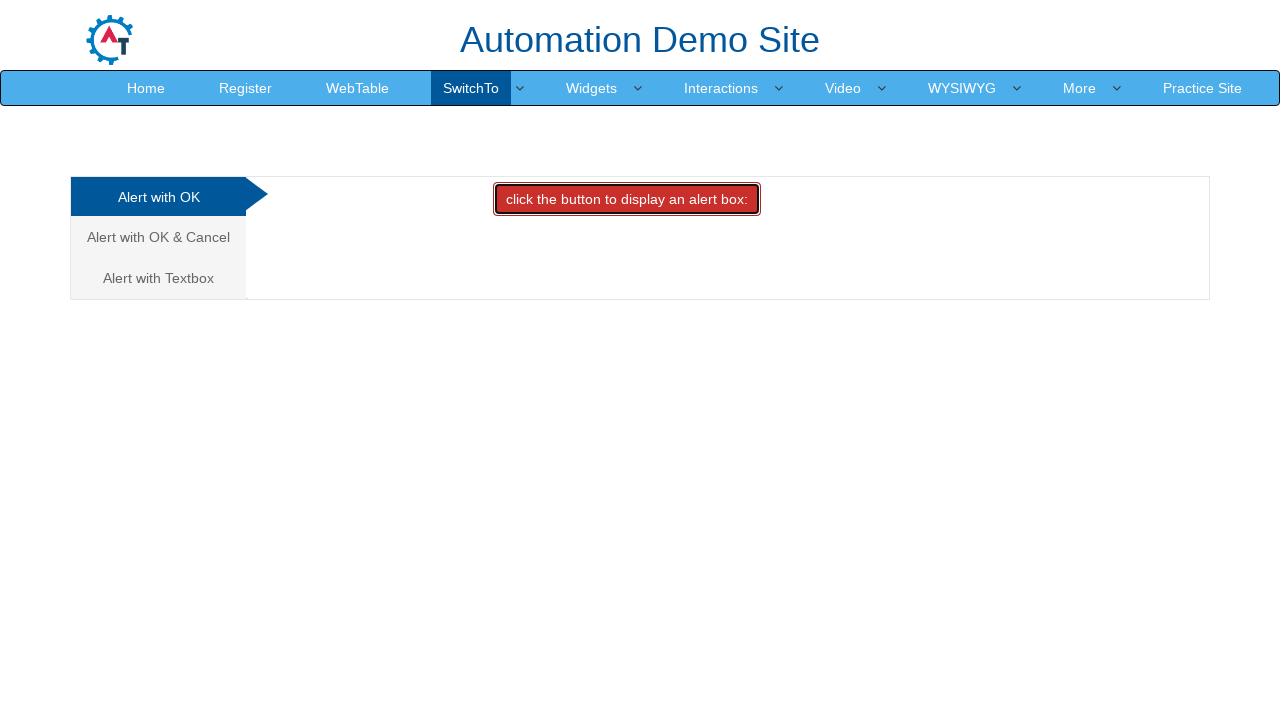

Navigated to OK & Cancel alert section at (158, 237) on a:has-text('Alert with OK & Cancel')
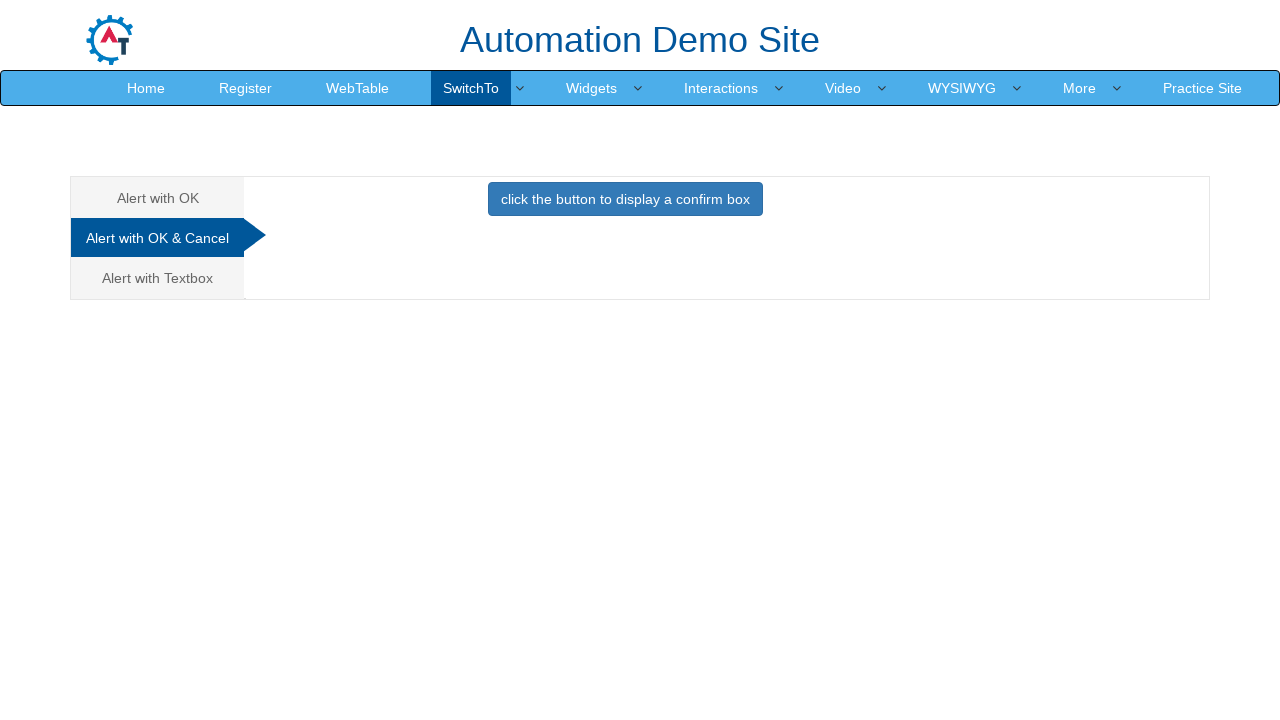

Clicked button to trigger confirm alert at (625, 199) on button.btn.btn-primary
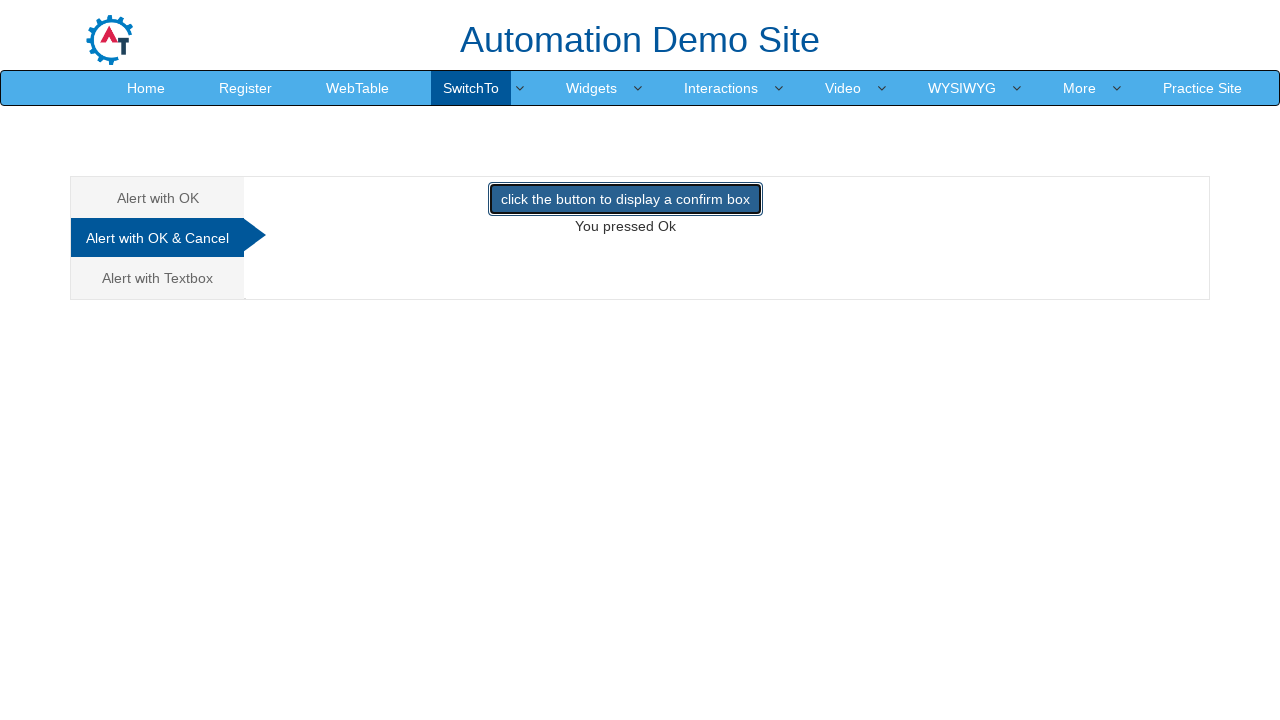

Confirm alert was automatically accepted by dialog handler
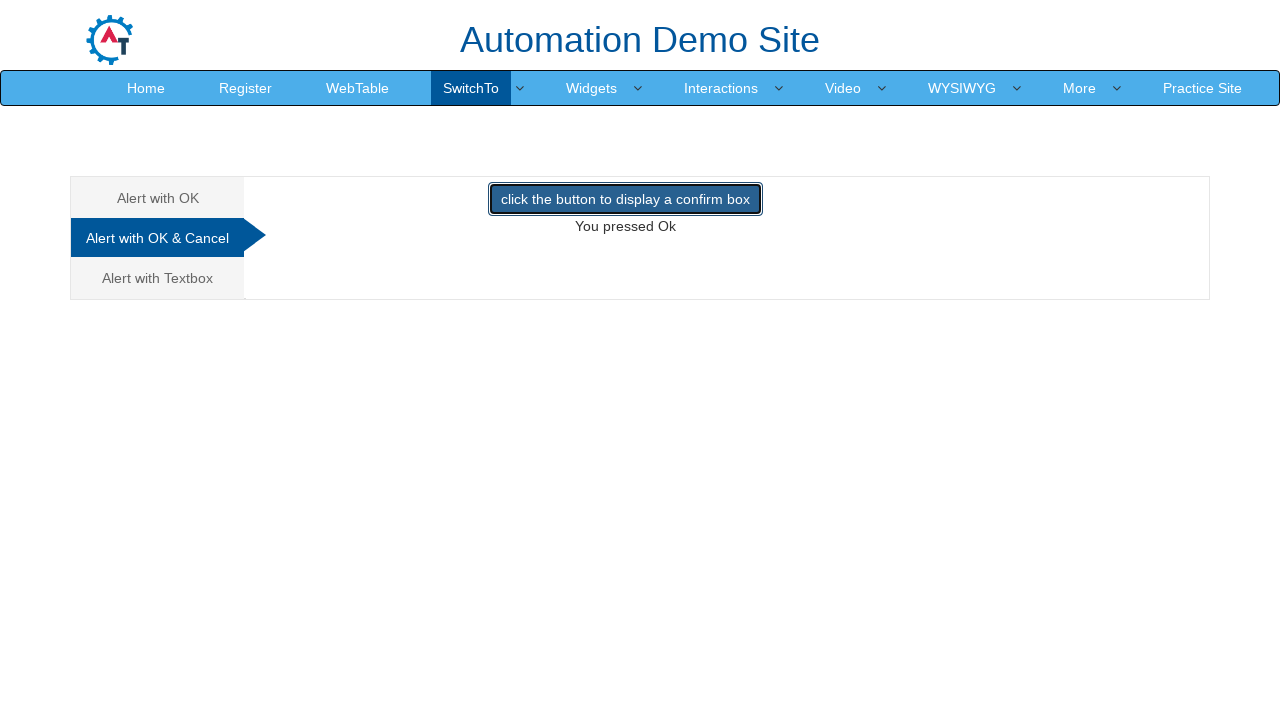

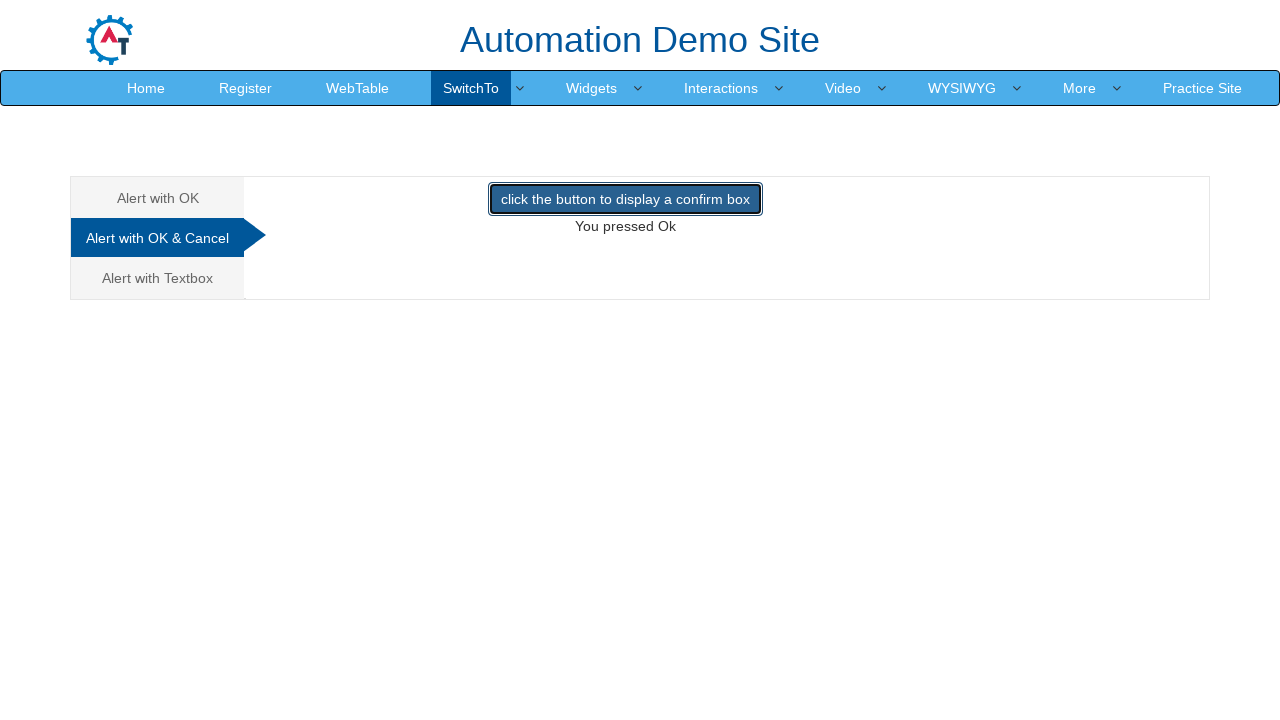